Navigates to the TodoMVC homepage and locates the "View on GitHub" button and the "JavaScript" tab in the Examples section to verify element locators work correctly.

Starting URL: https://todomvc.com

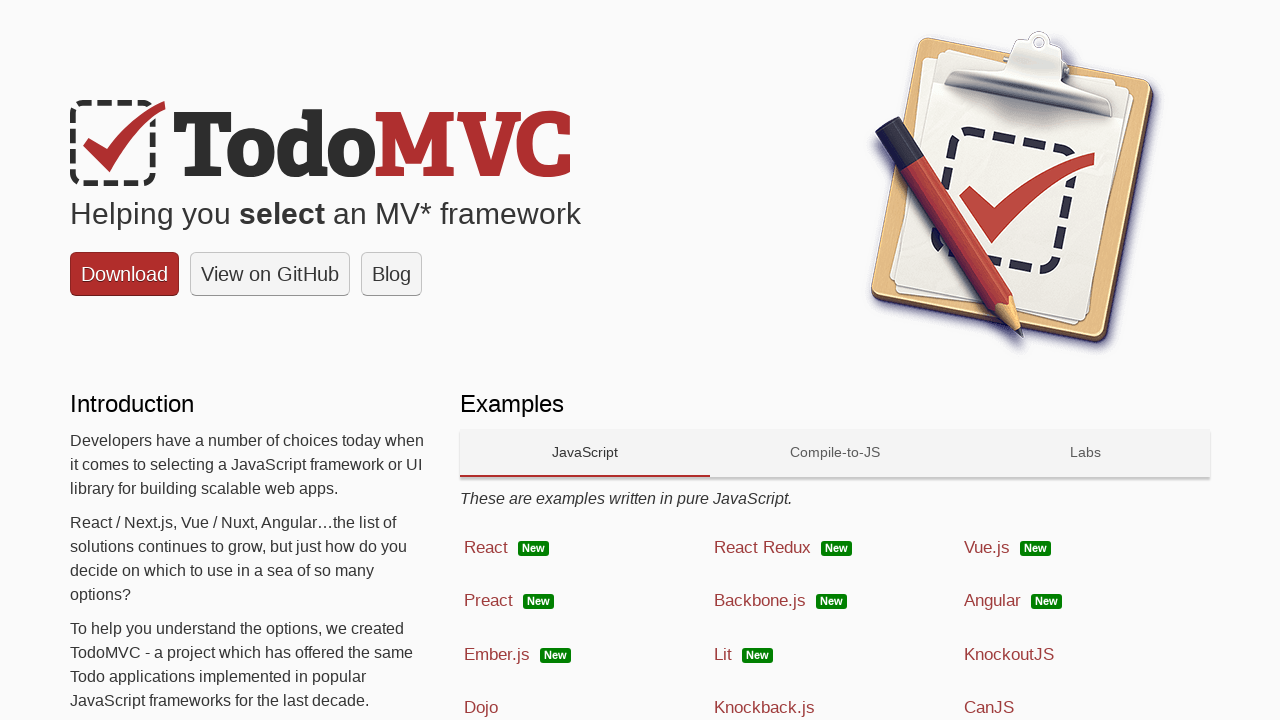

Navigated to TodoMVC homepage
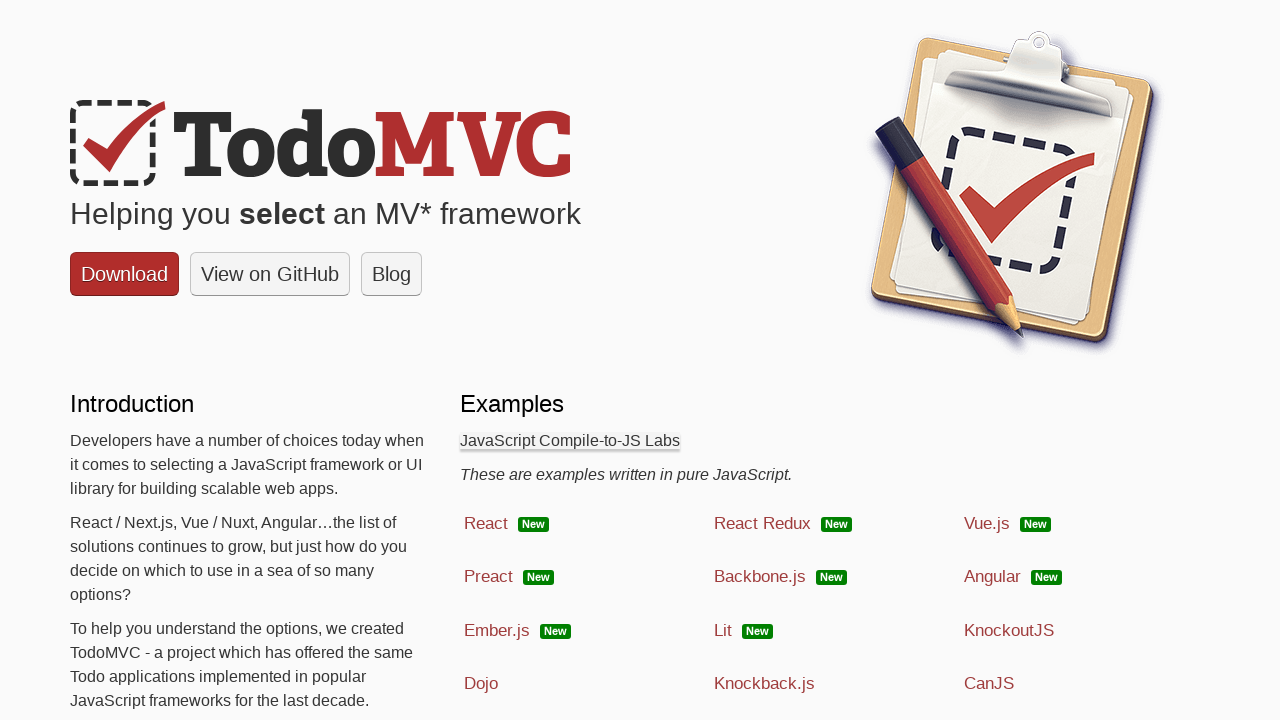

Located the 'View on GitHub' button
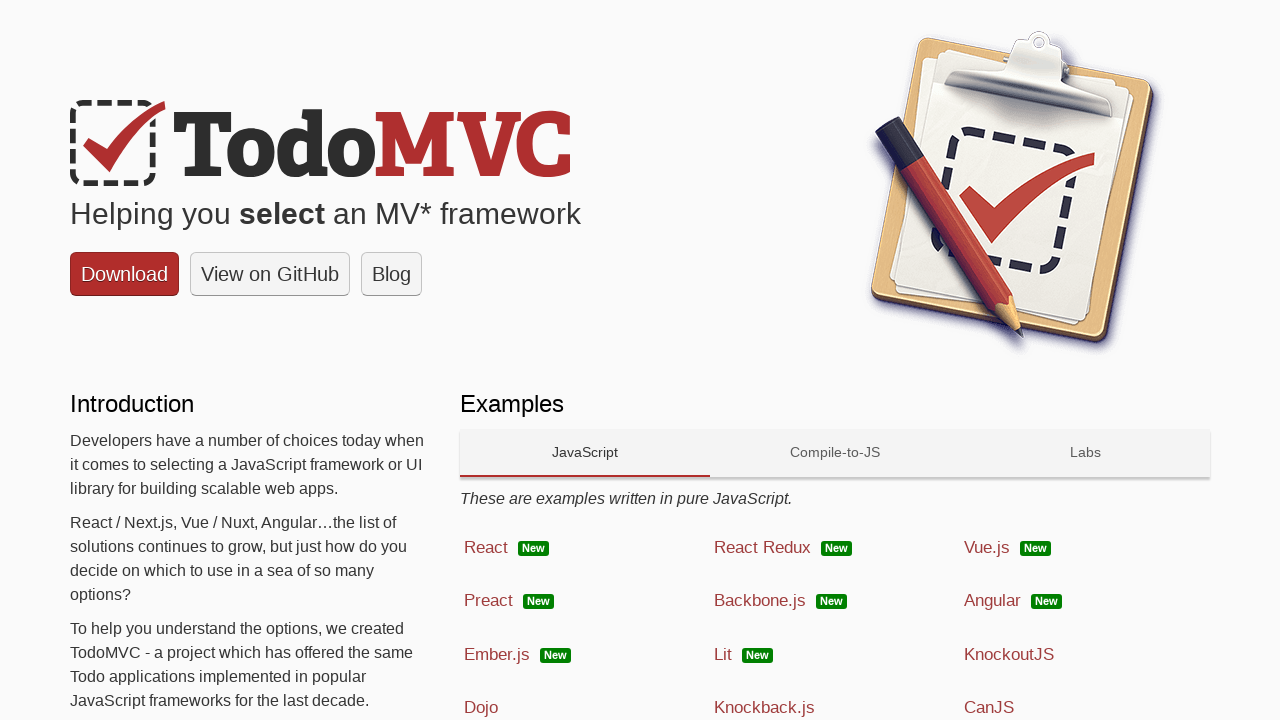

Waited for 'View on GitHub' button to load
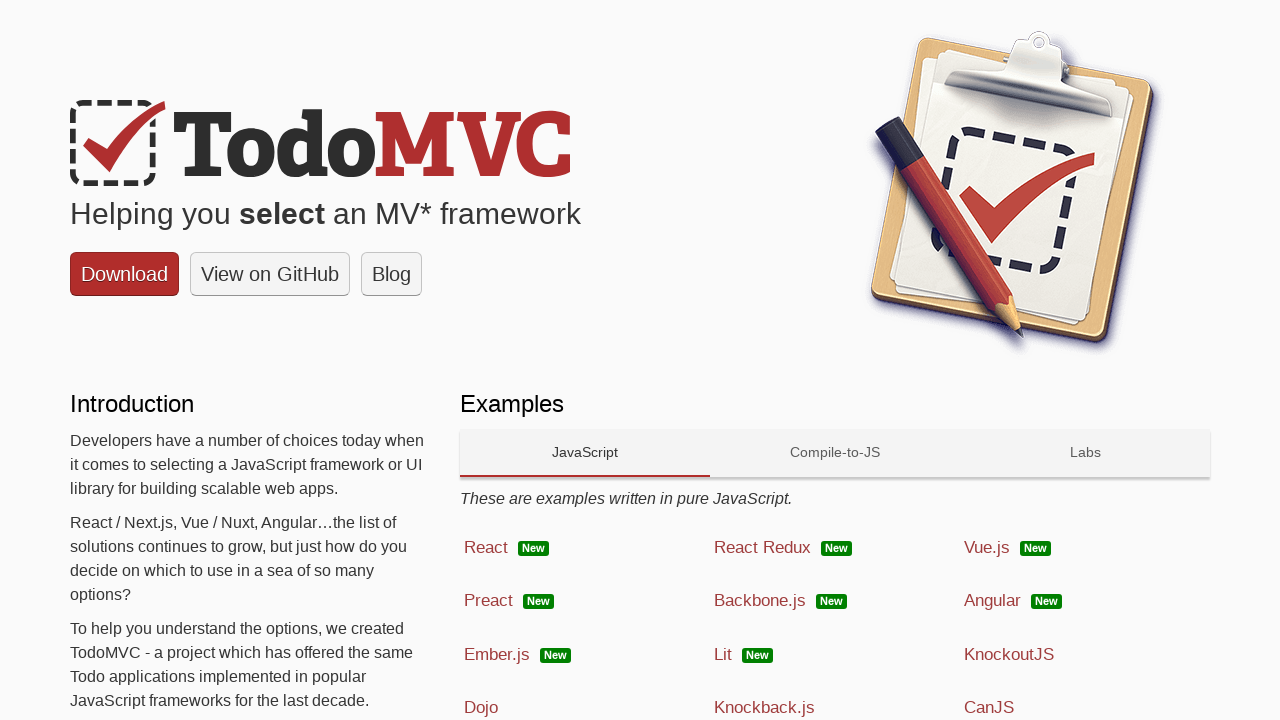

Located the 'JavaScript' tab in the Examples section
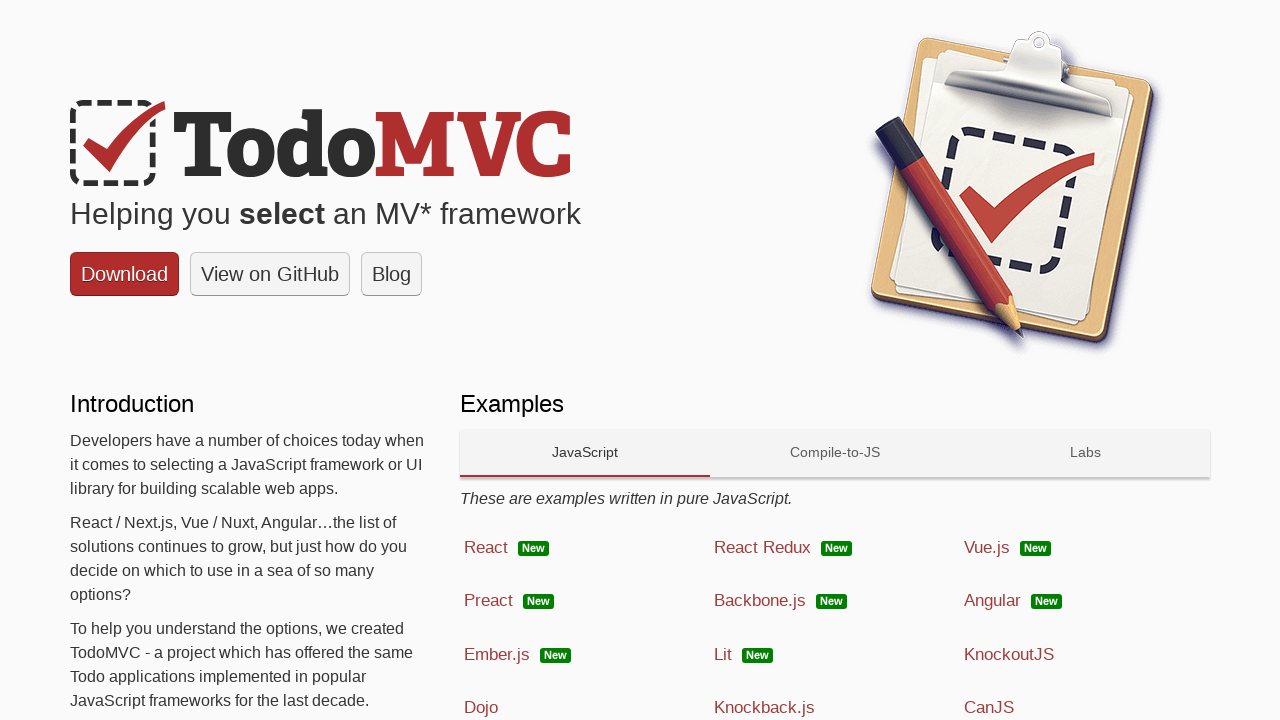

Waited for 'JavaScript' tab to load
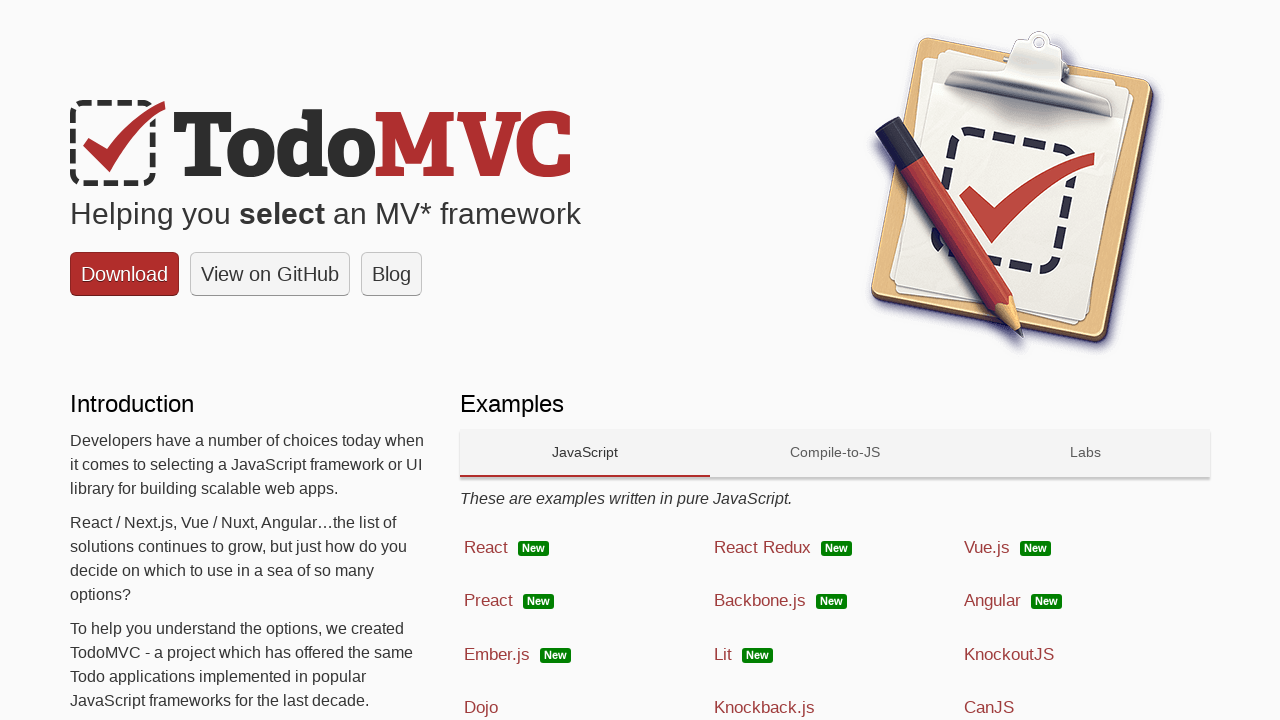

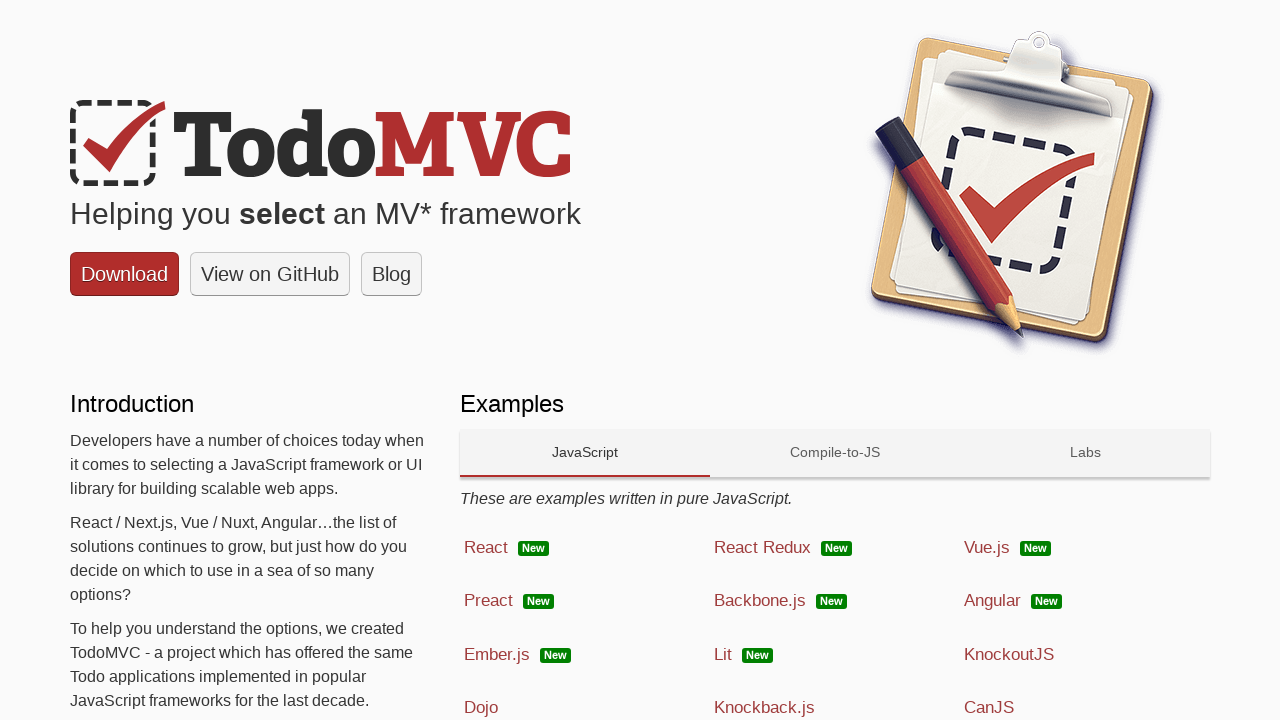